Tests weather app search functionality by entering a city name with AU (Australia) country code, submitting the search, and verifying that weather data is displayed.

Starting URL: https://tenforben.github.io/FPL/vannilaWeatherApp/index.html

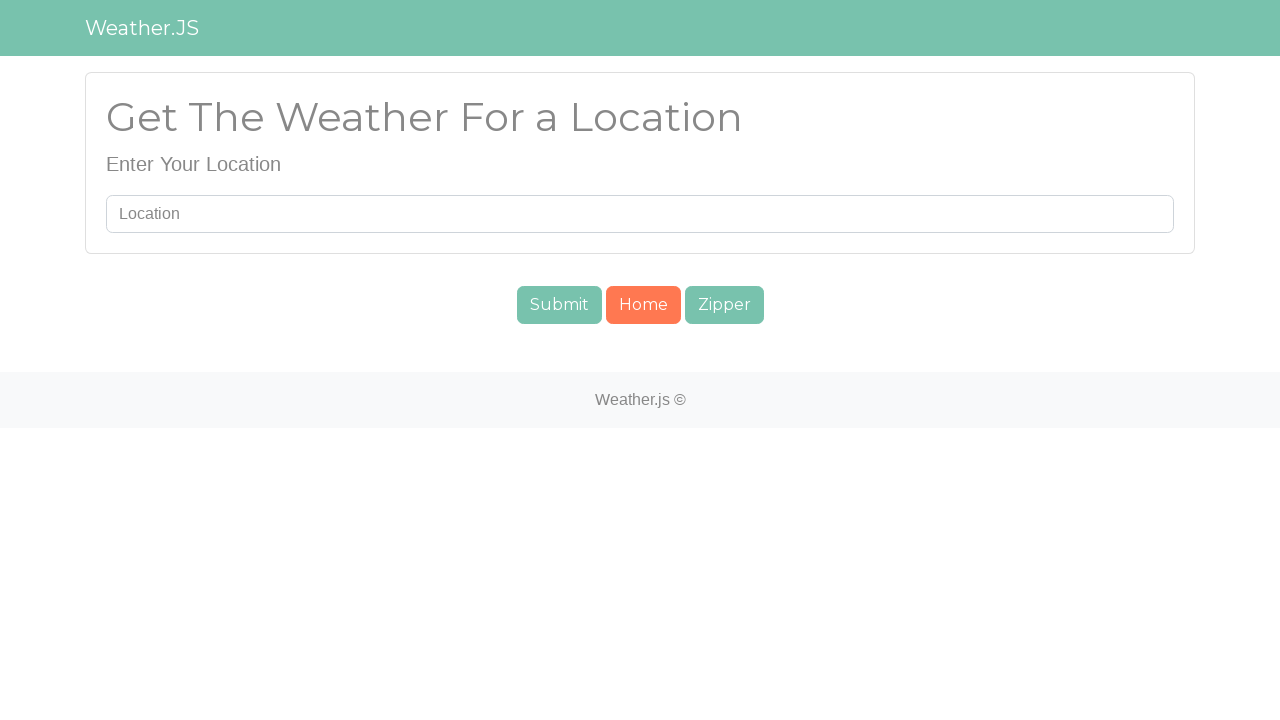

Filled search bar with 'Sydney,AU' on #searchUser
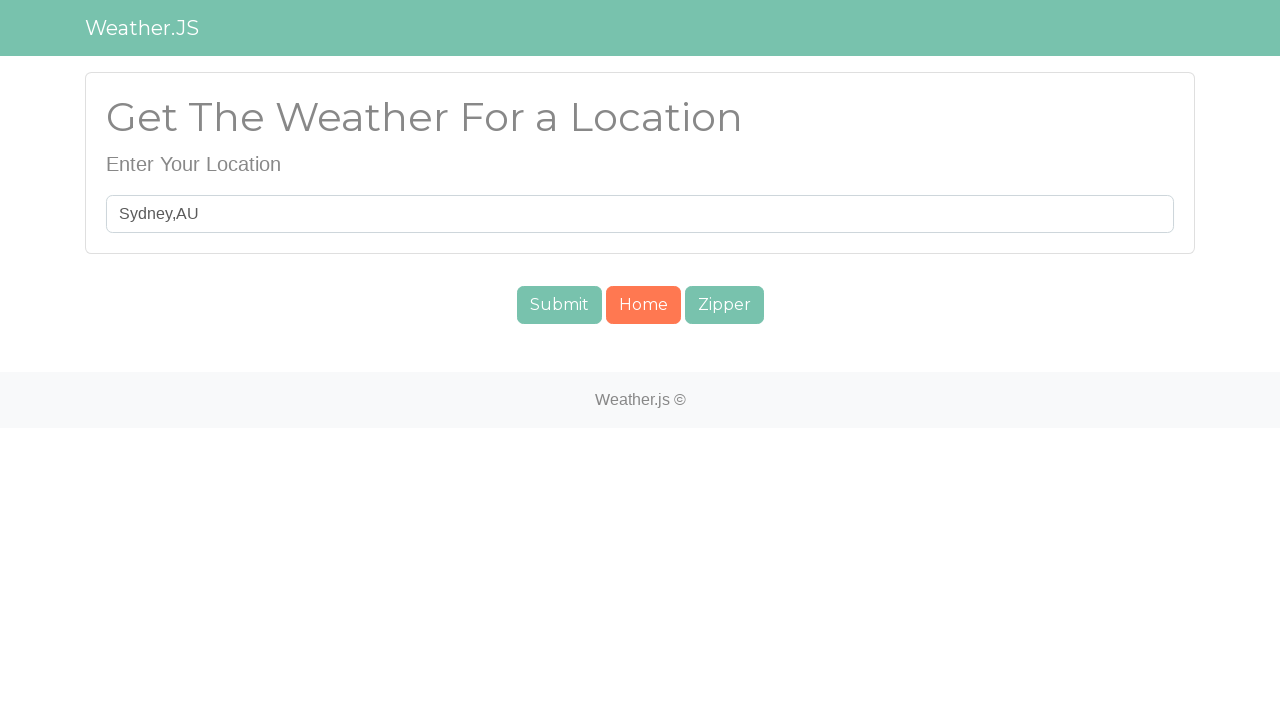

Clicked submit button to search for Sydney, Australia at (559, 305) on #submit
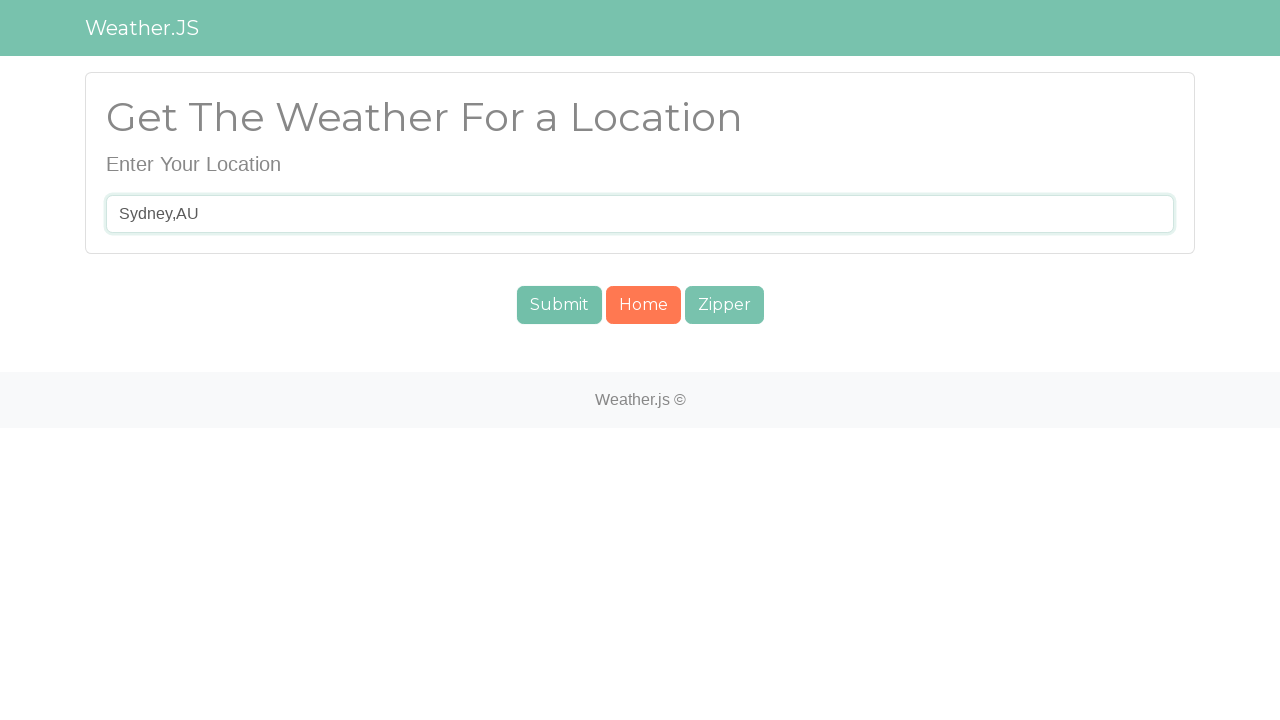

Weather data container #cuwt loaded
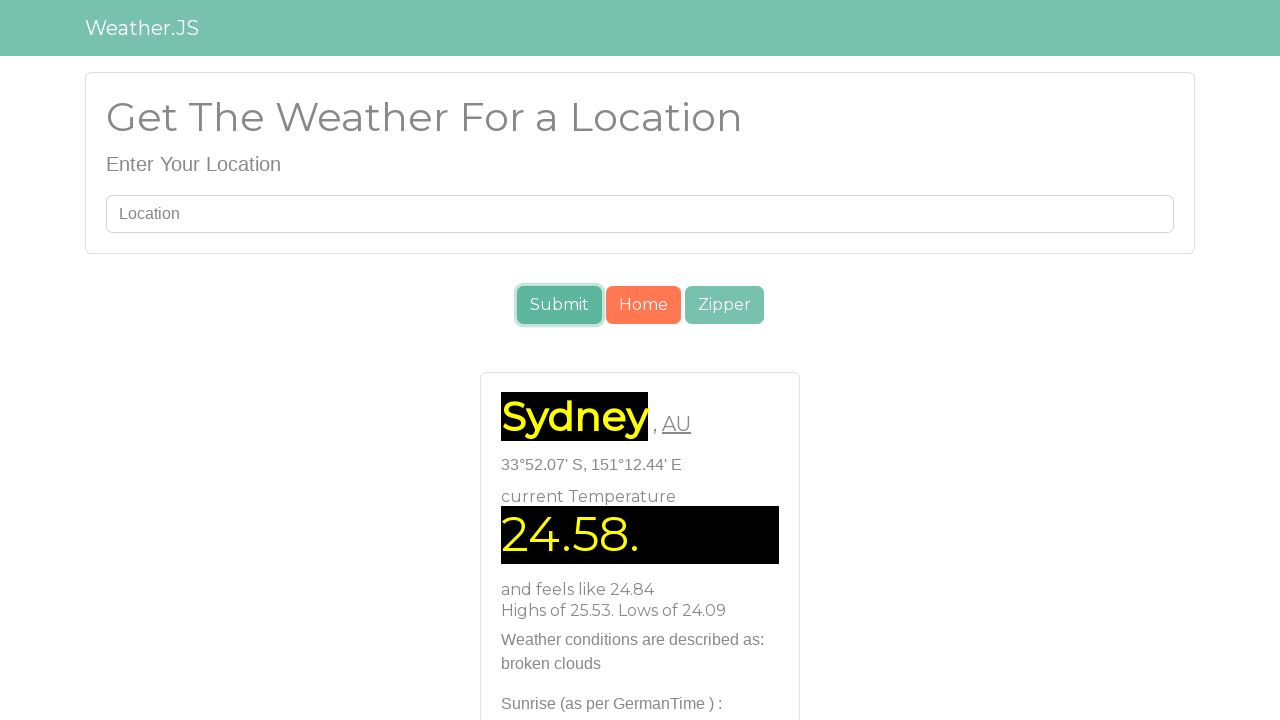

Weather pattern element #xPat loaded
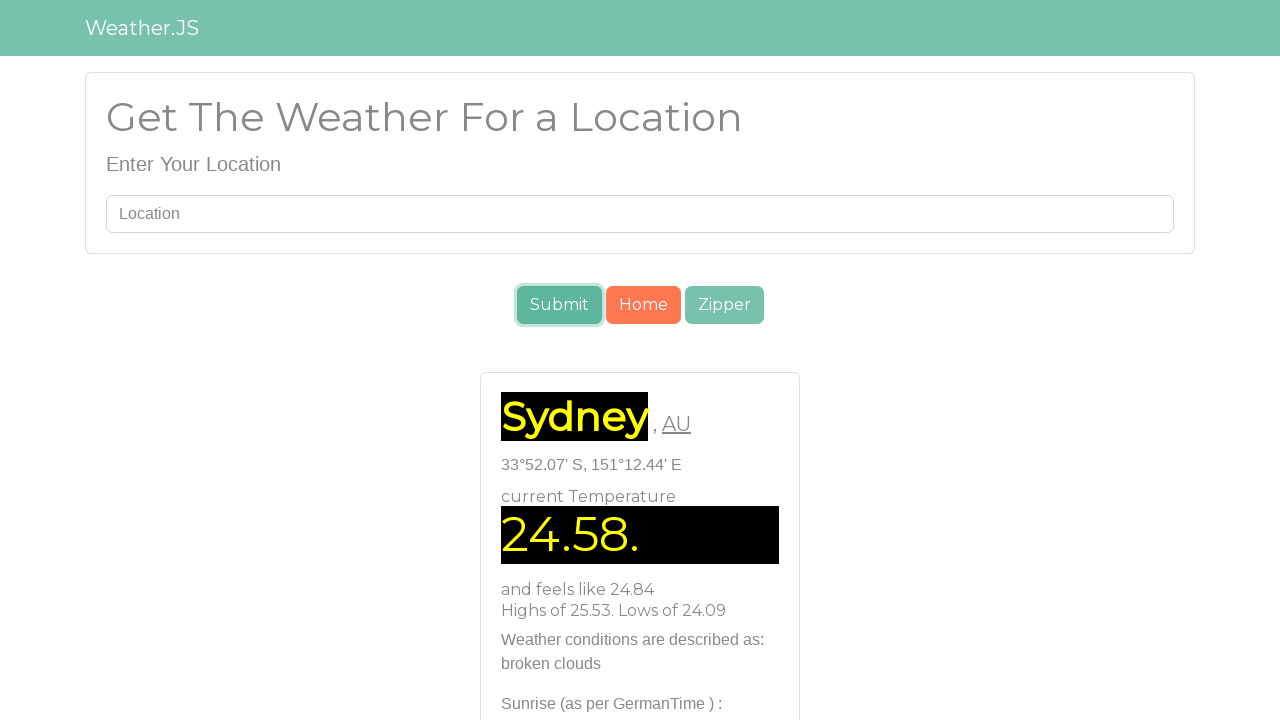

Country/location element #landen loaded - weather data fully displayed
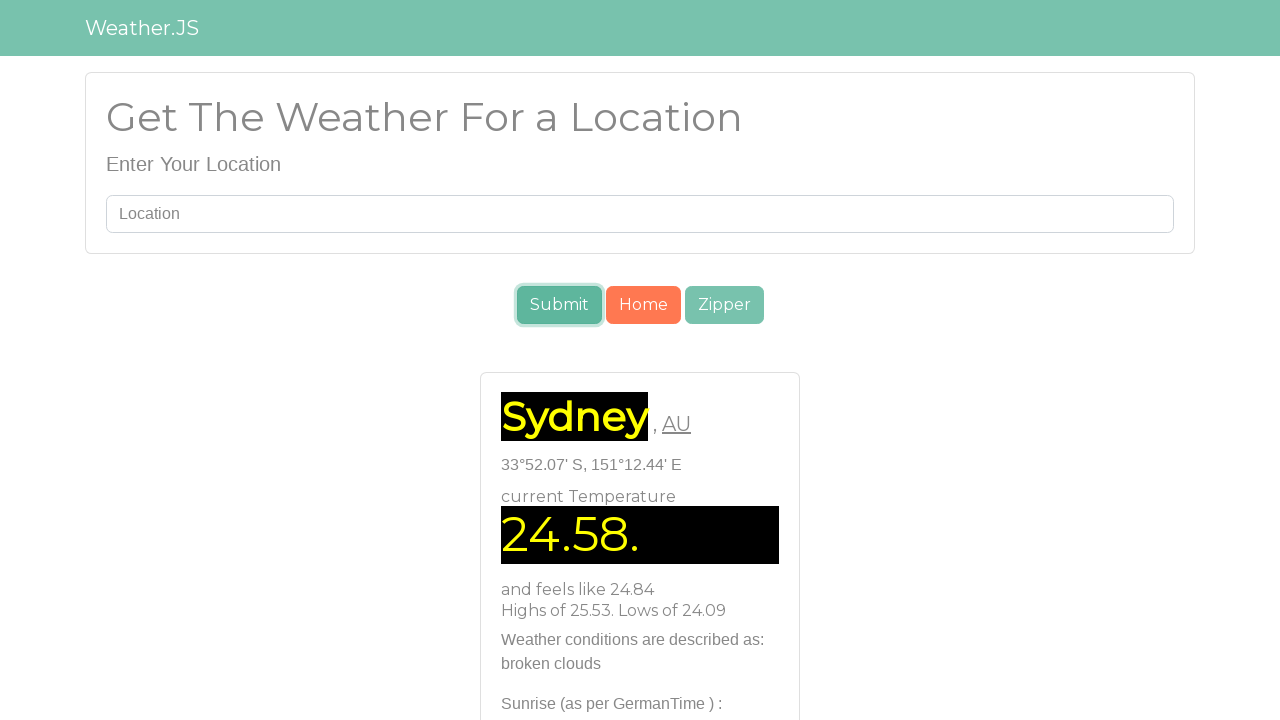

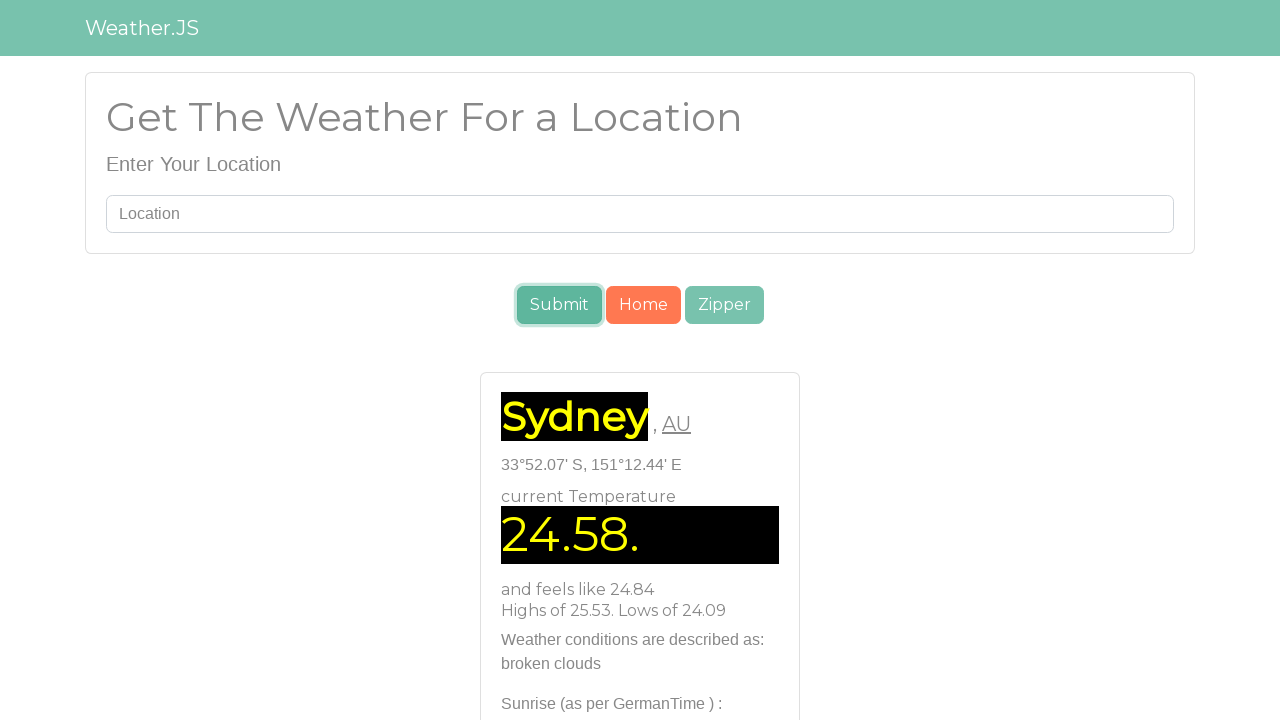